Automates filling and submitting a Google Form by answering radio buttons, text inputs, and checkboxes

Starting URL: https://forms.gle/Nsb1JyGsf7iQBPht8

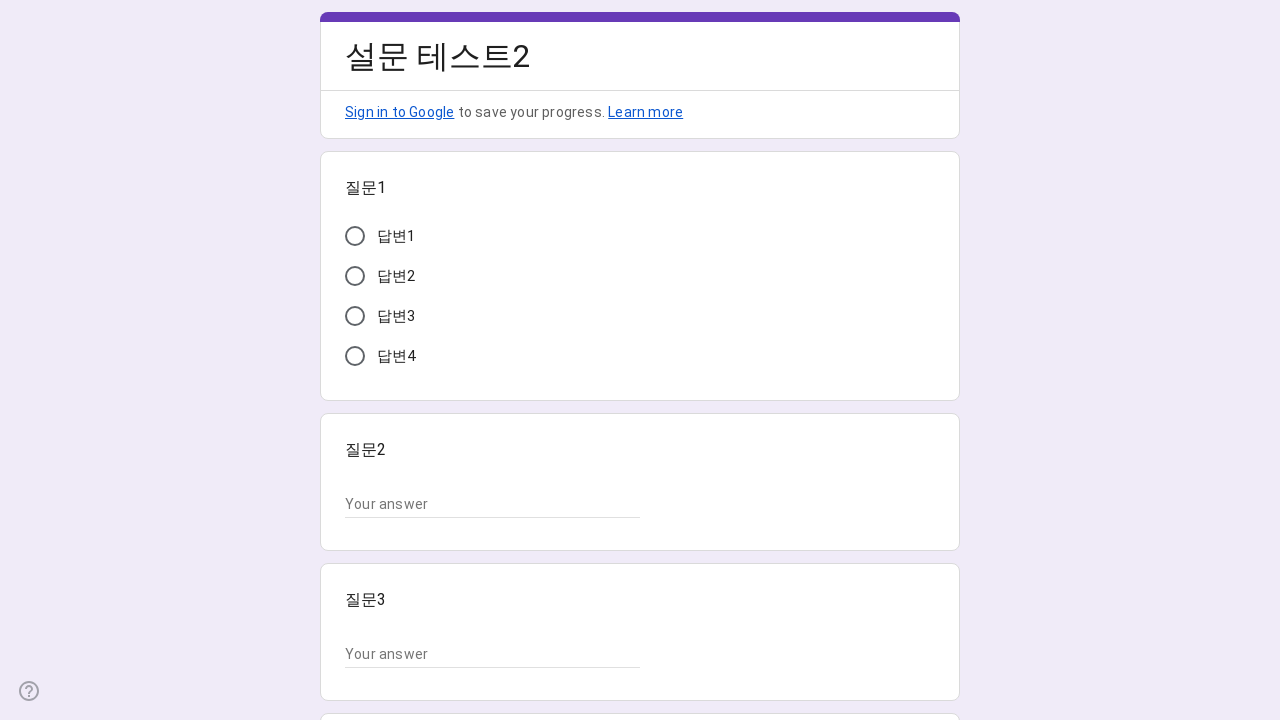

Waited for form to load - form container visible
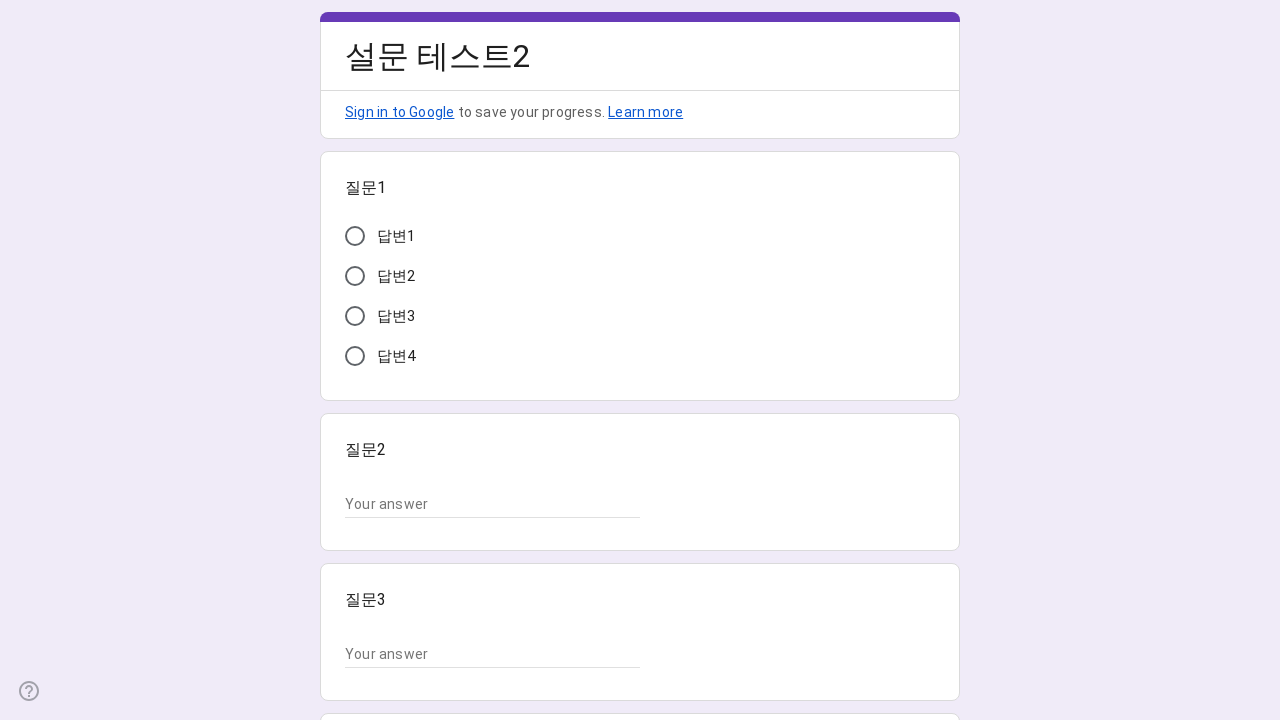

Retrieved all question items from the form
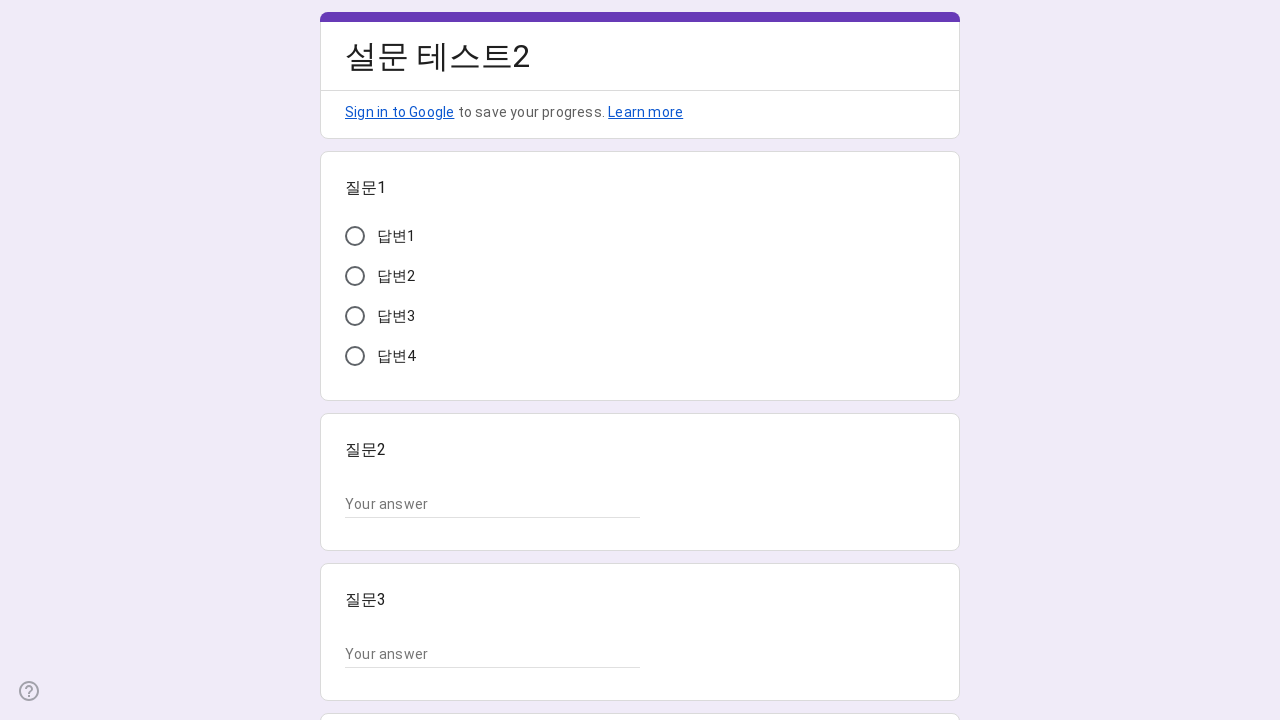

Found radio button options for question 1
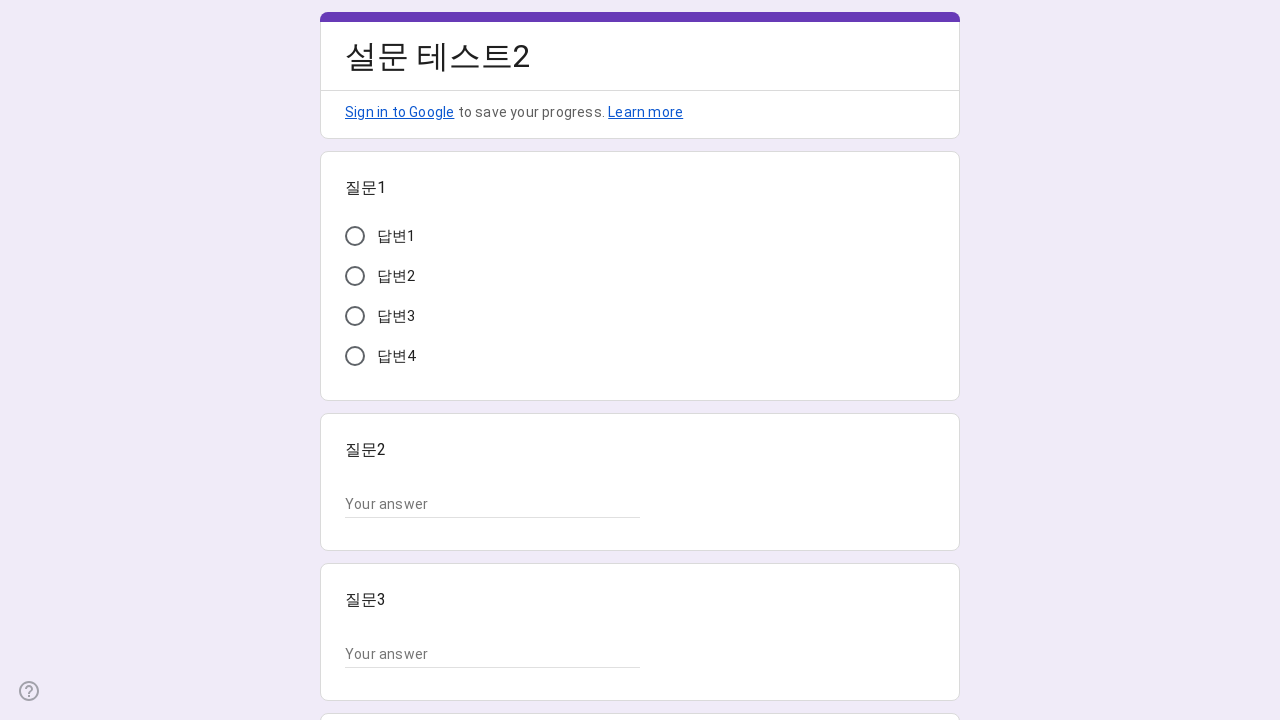

Selected second radio button option for question 1
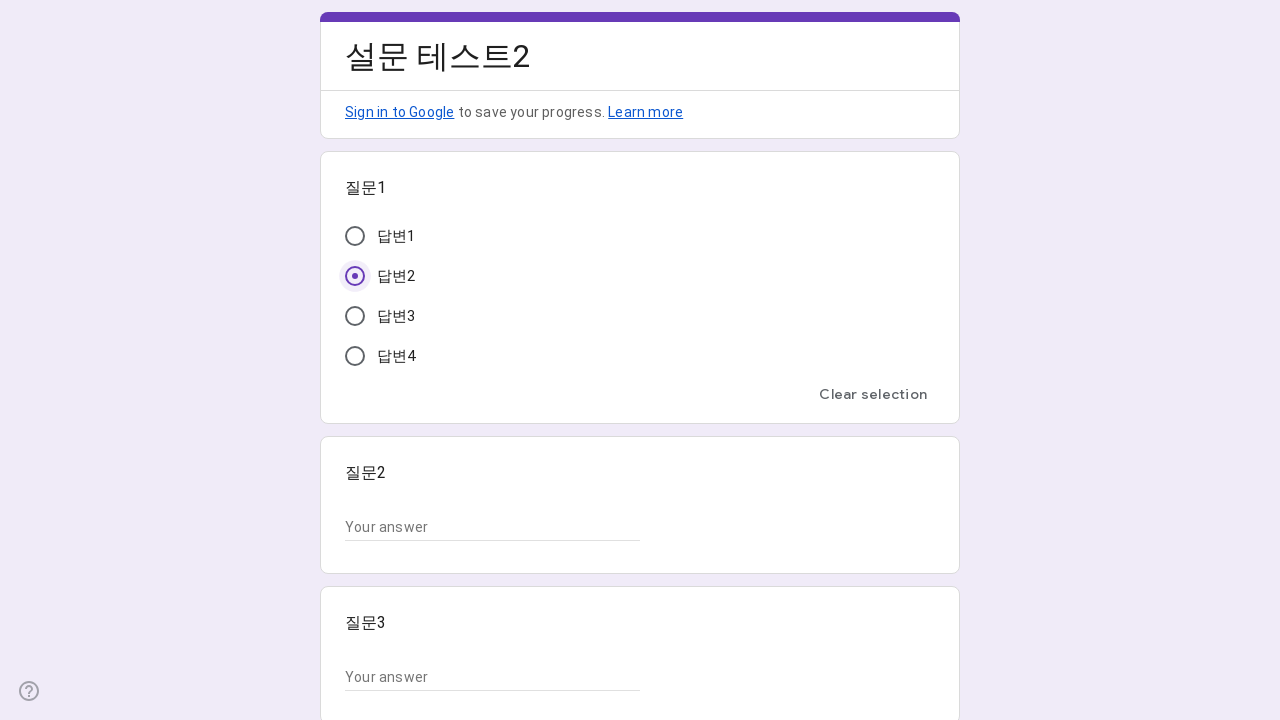

Found text input field for question 2
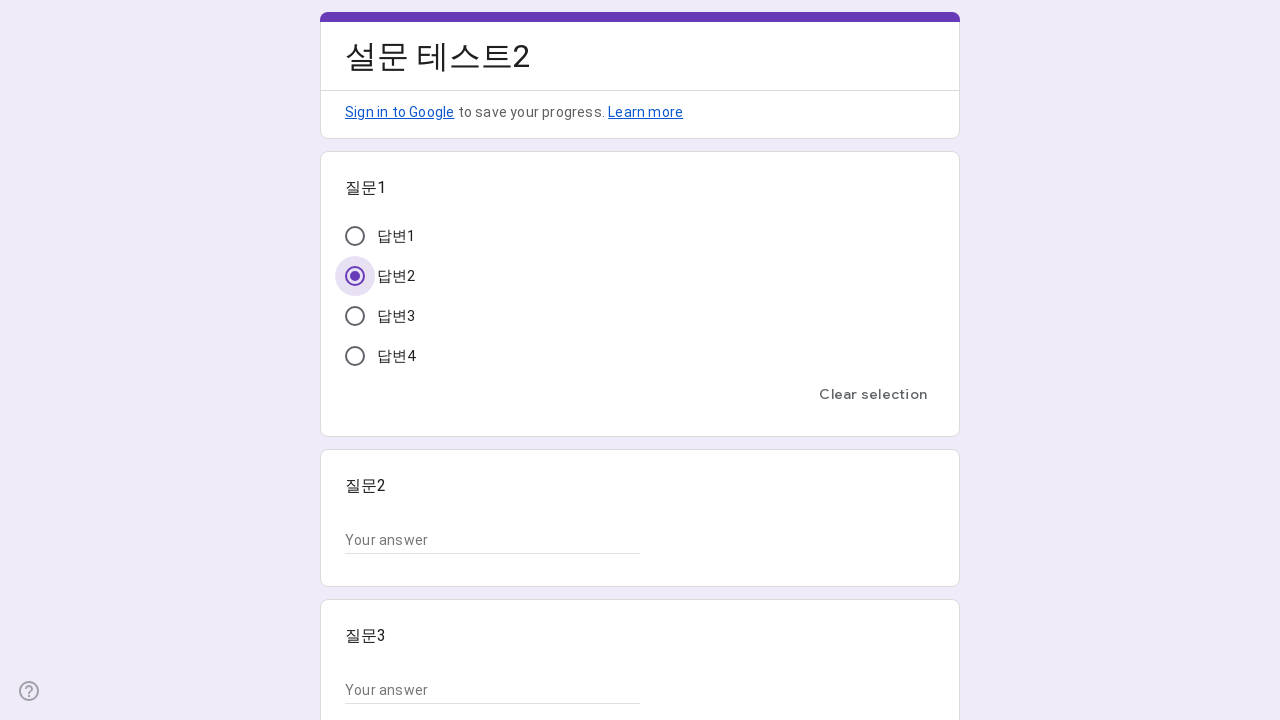

Filled question 2 text input with 'Sample response text 1'
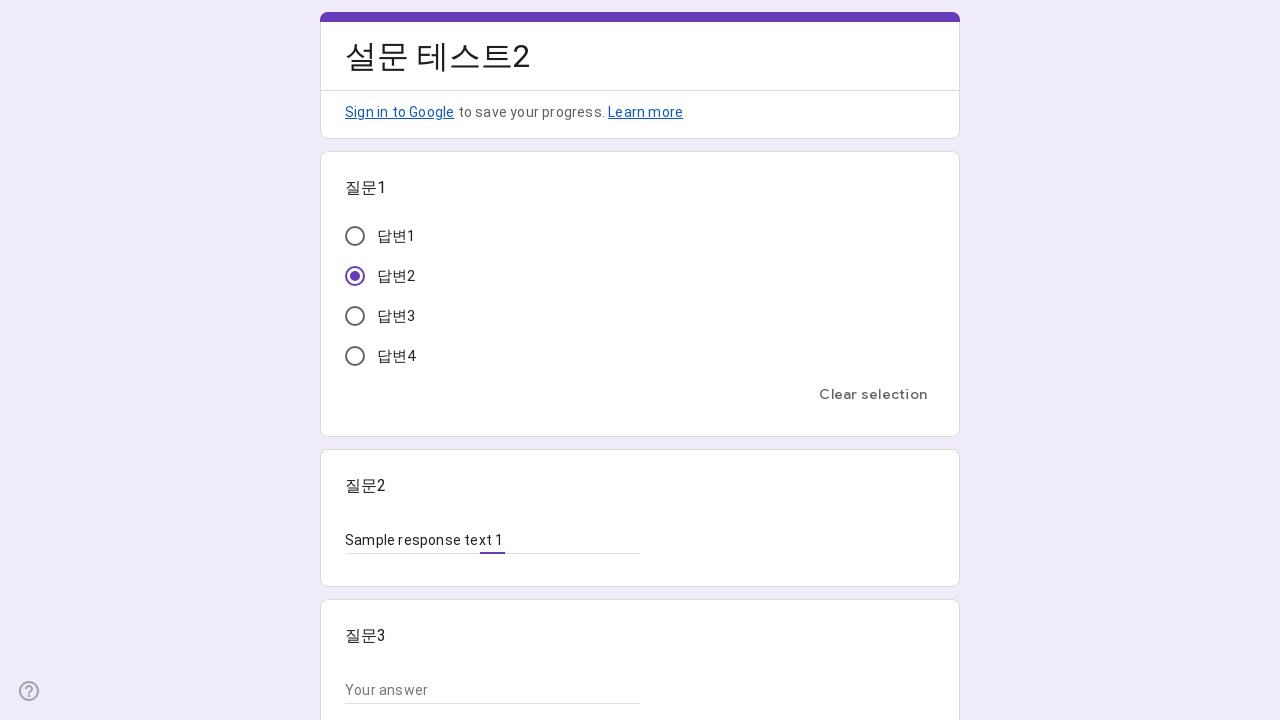

Found text input field for question 3
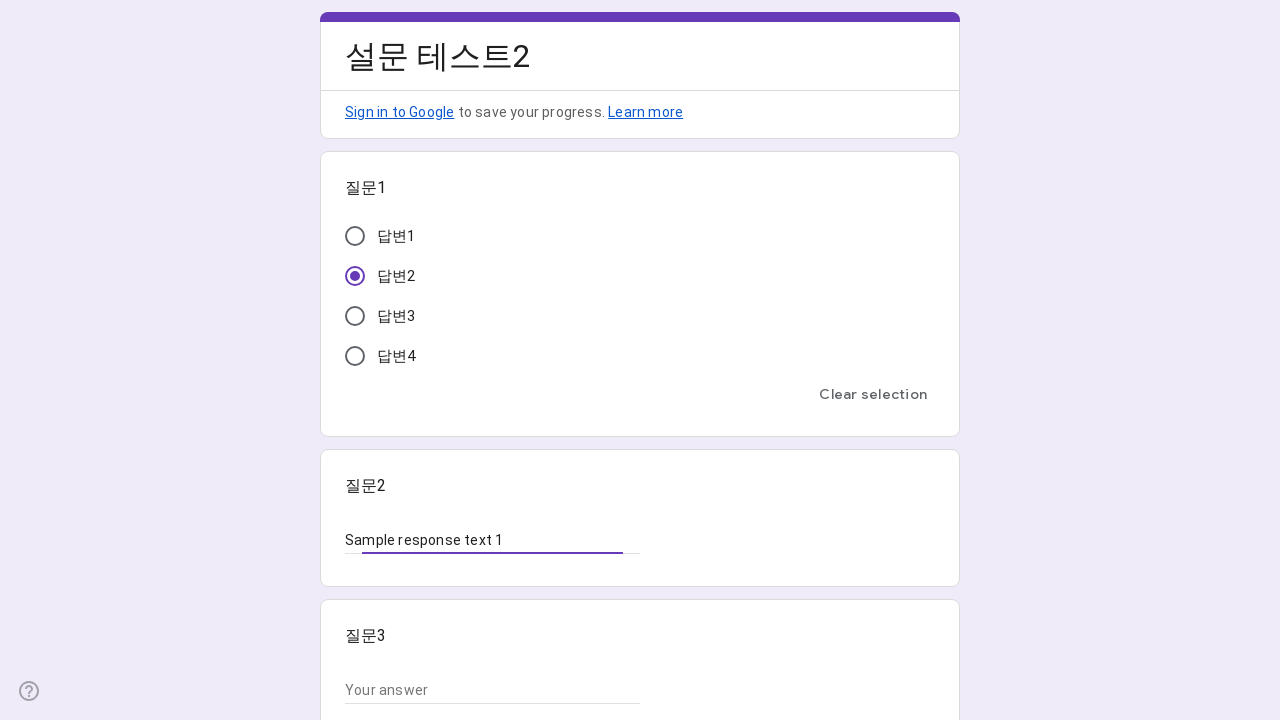

Filled question 3 text input with 'Sample response text 2'
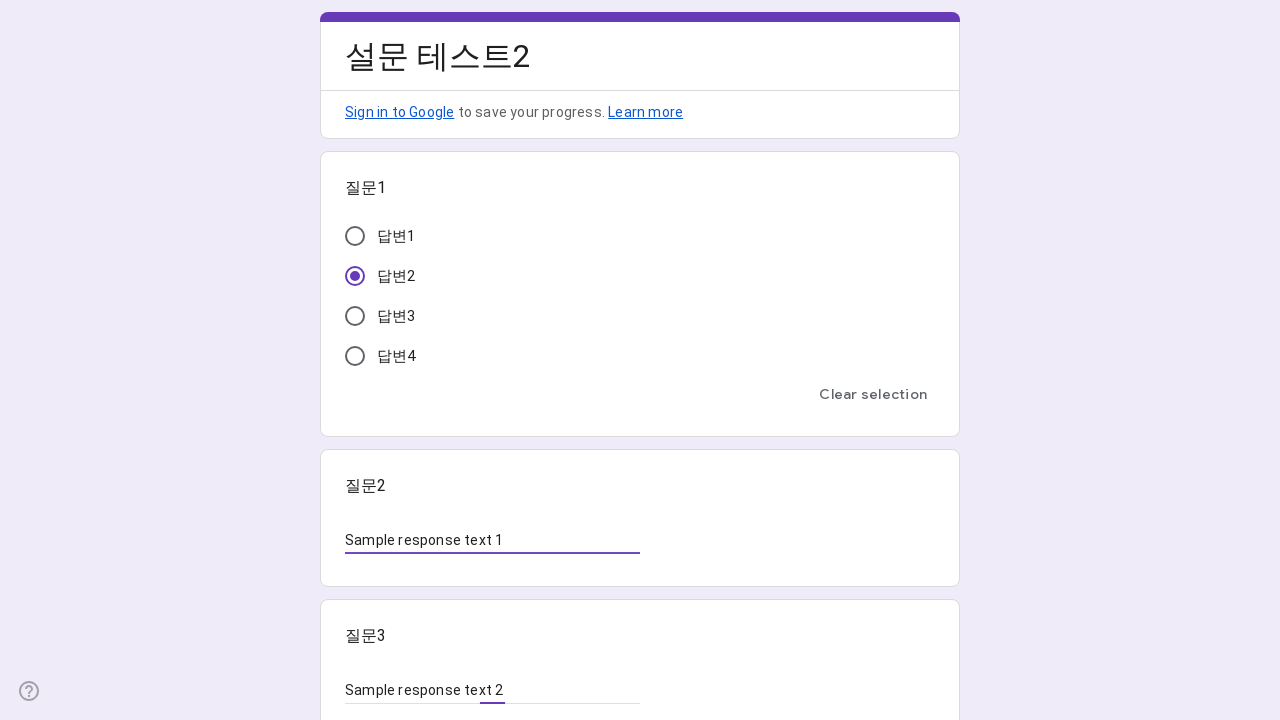

Found text input field for question 4
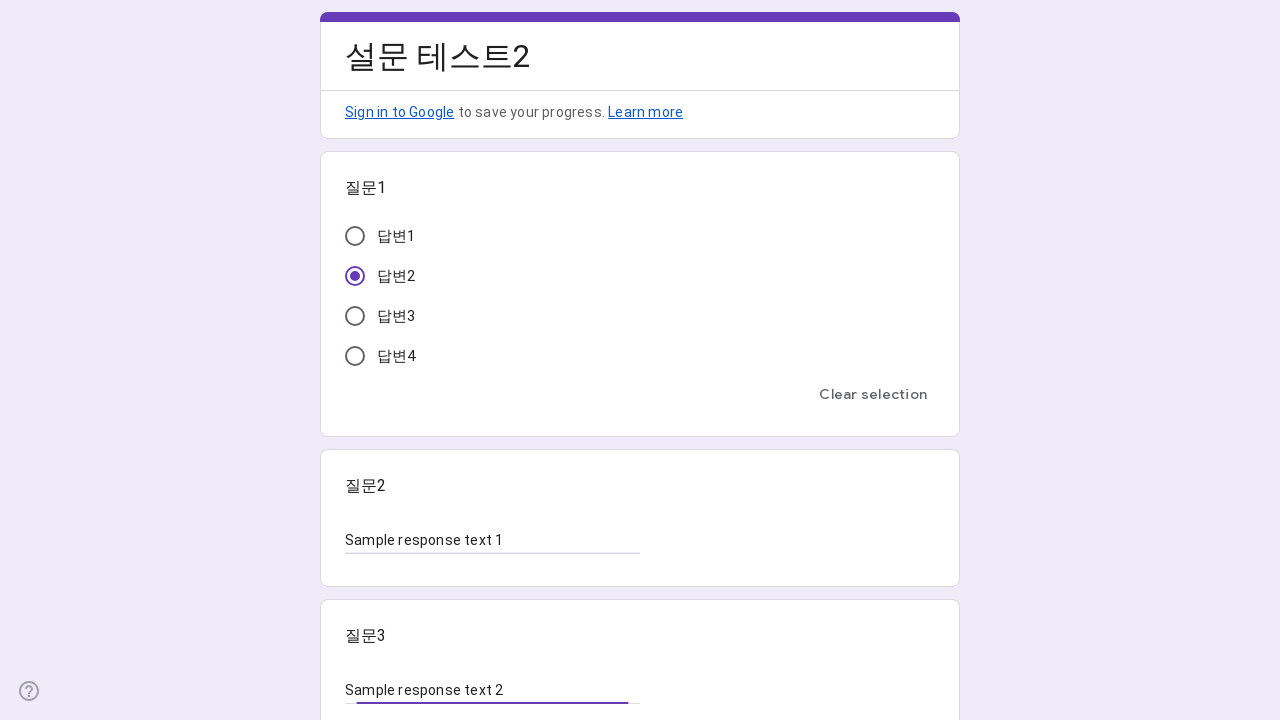

Filled question 4 text input with 'Sample response text 3'
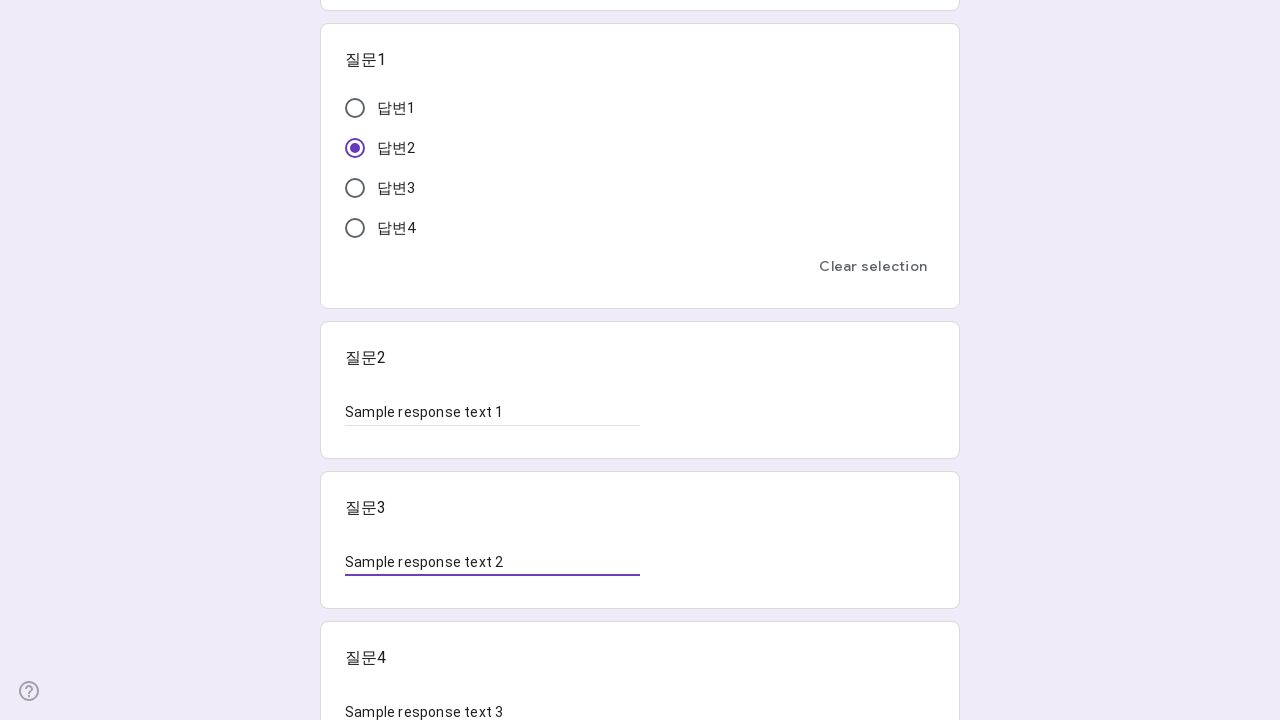

Found checkbox options for question 5
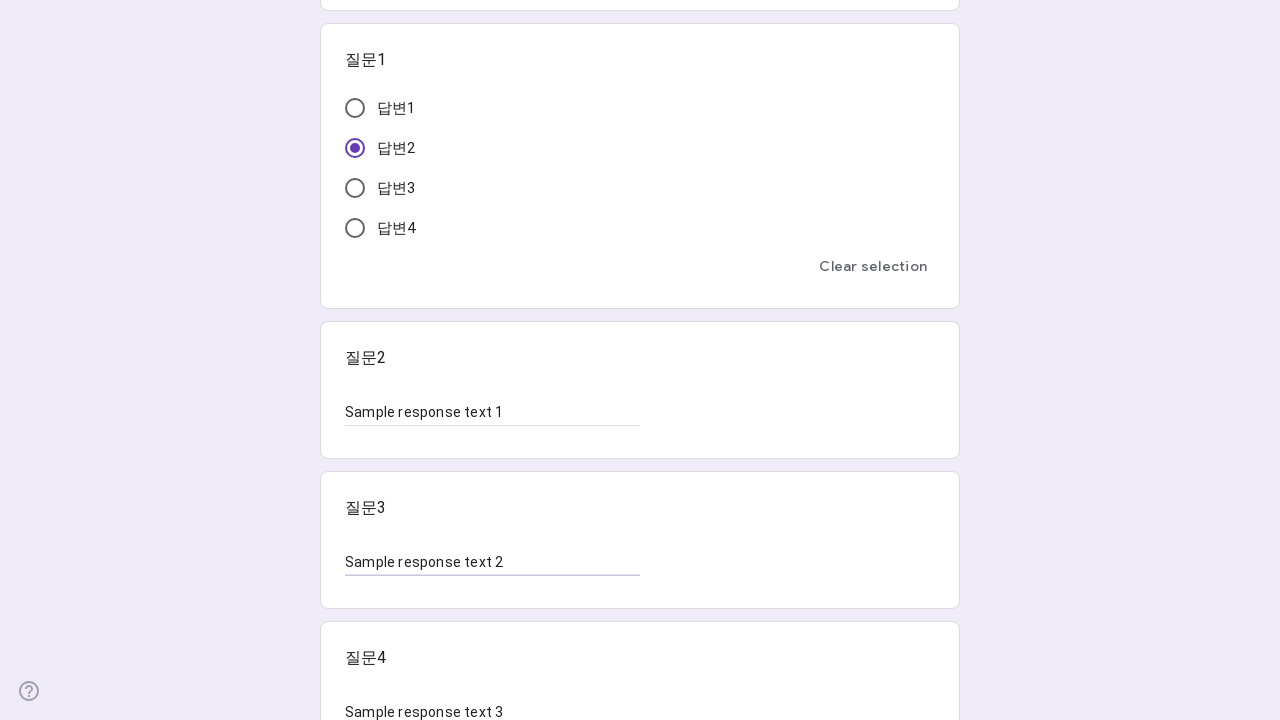

Selected first checkbox option for question 5
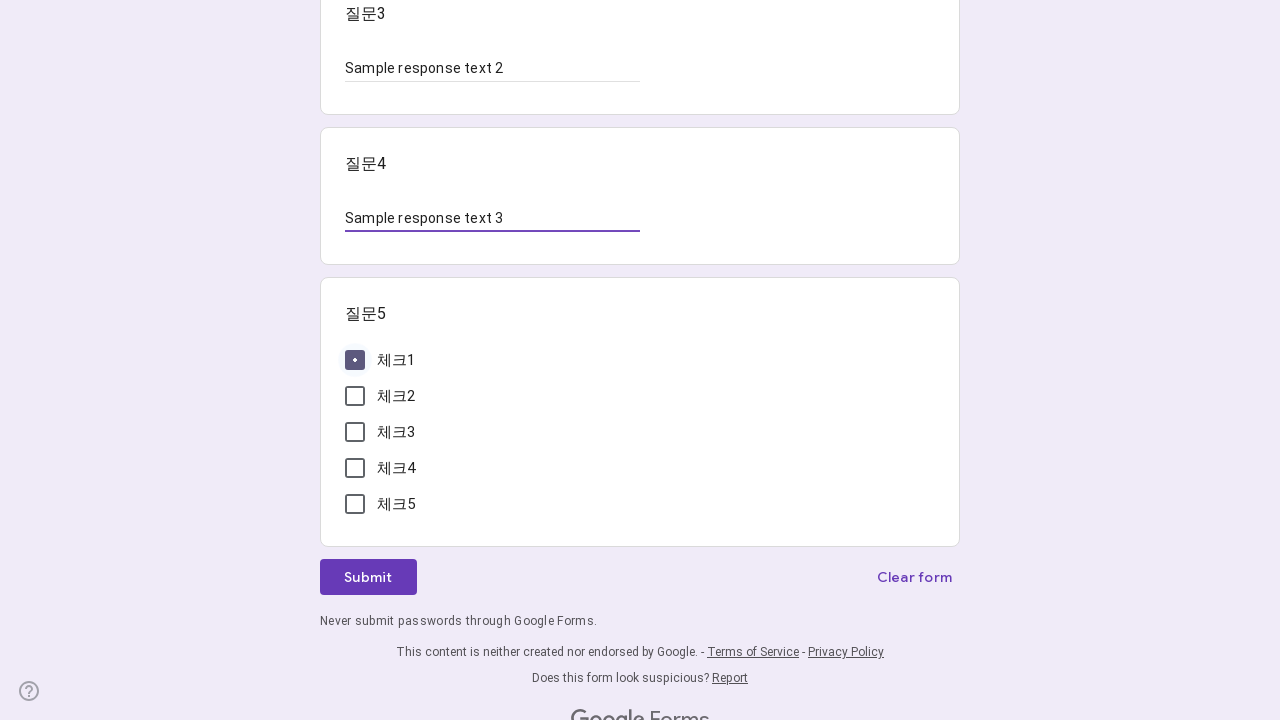

Selected second checkbox option for question 5
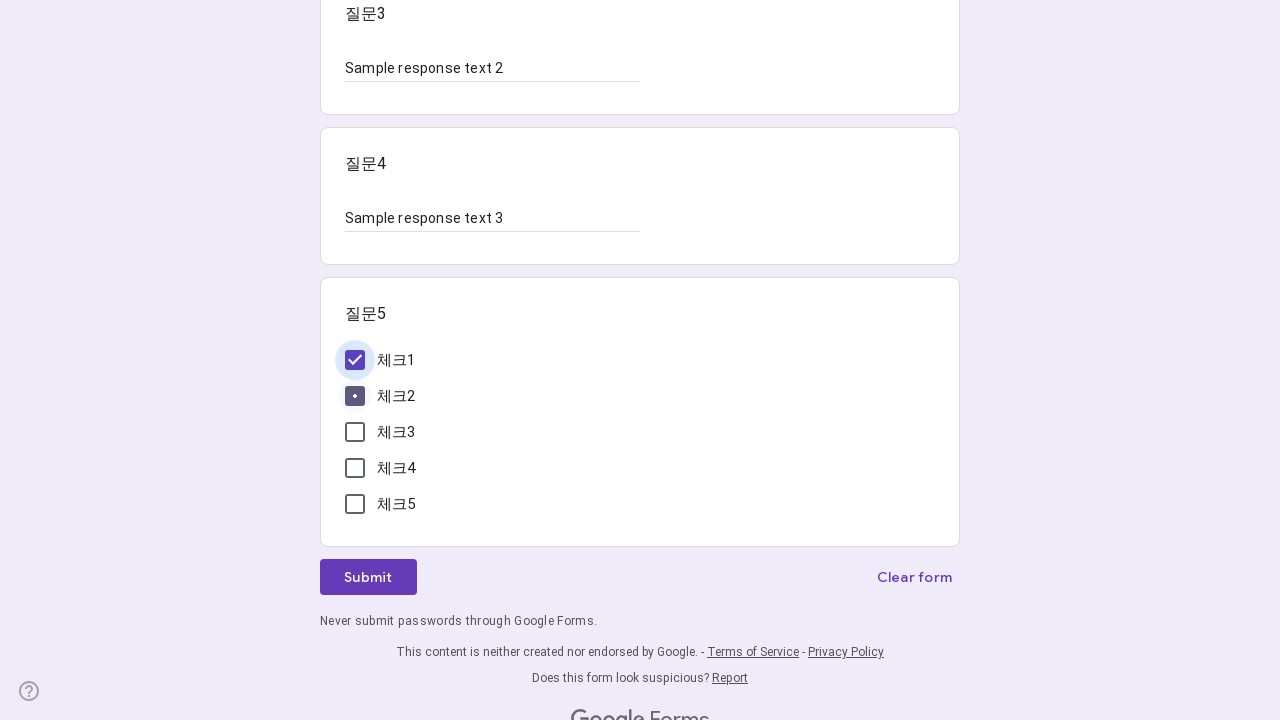

Selected fourth checkbox option for question 5
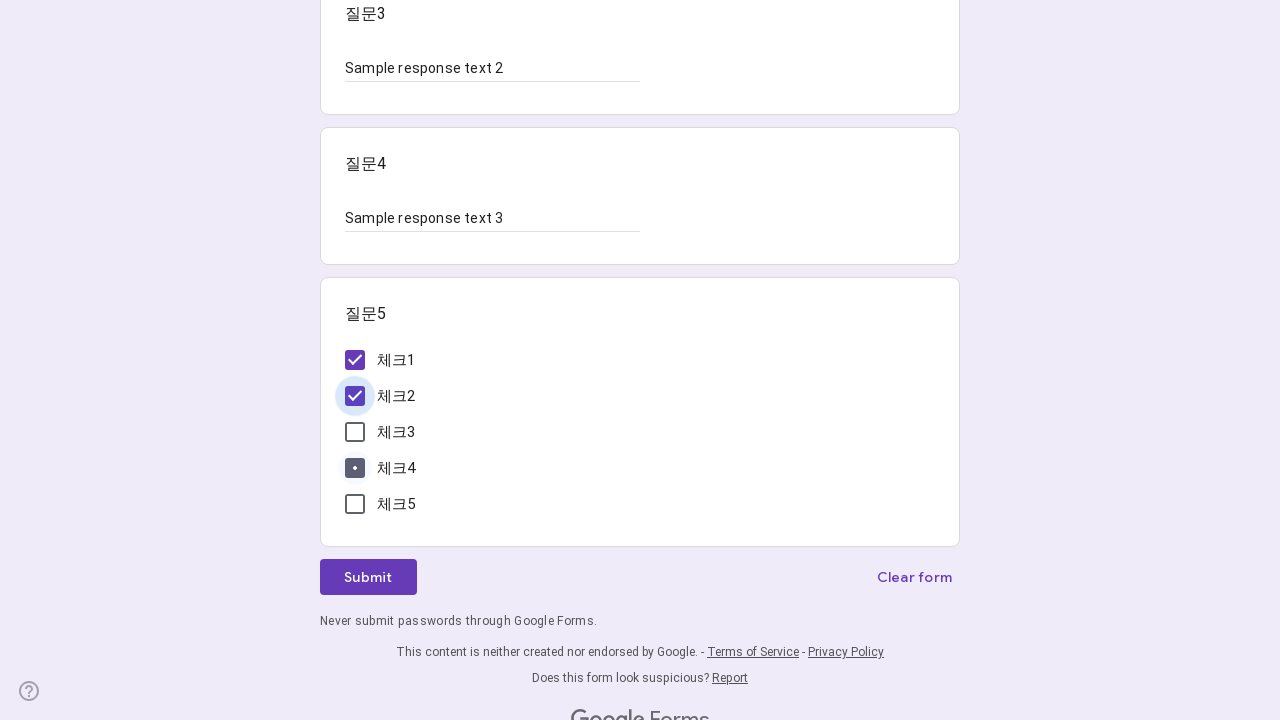

Located the form submit button
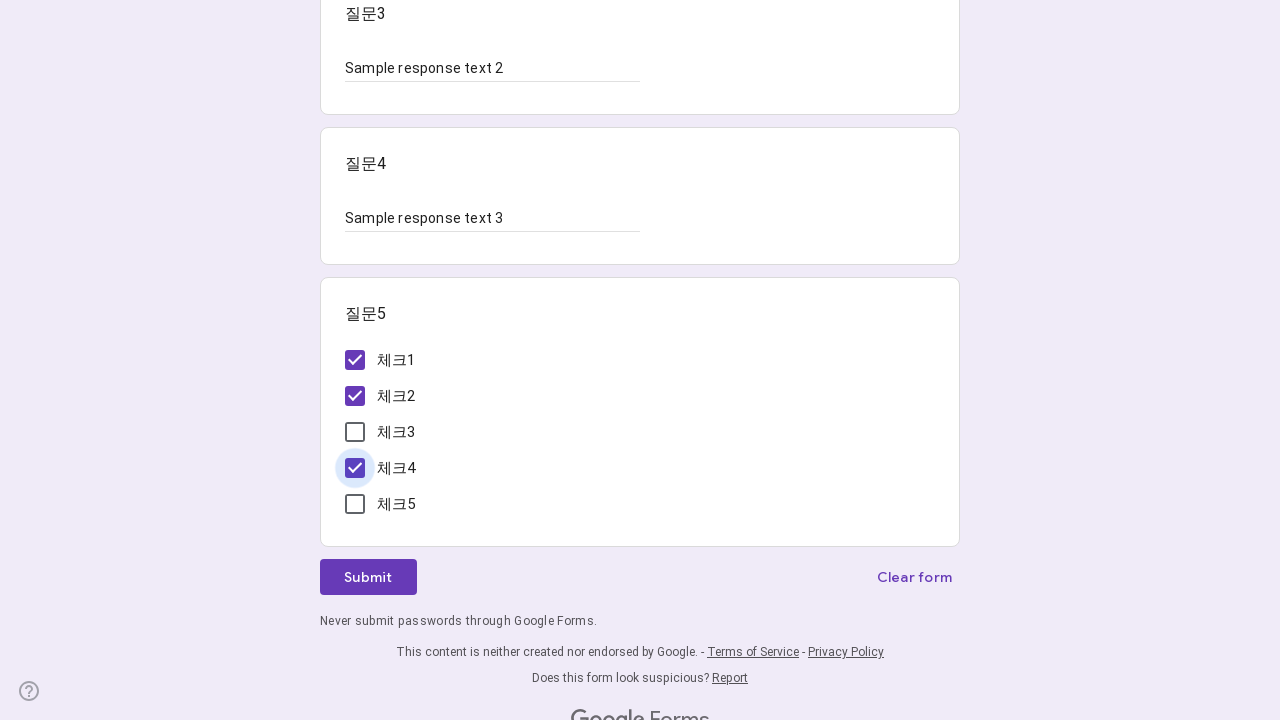

Clicked submit button to submit the Google Form at (368, 577) on xpath=//div[@class='lRwqcd']/div[@role='button']/span/span
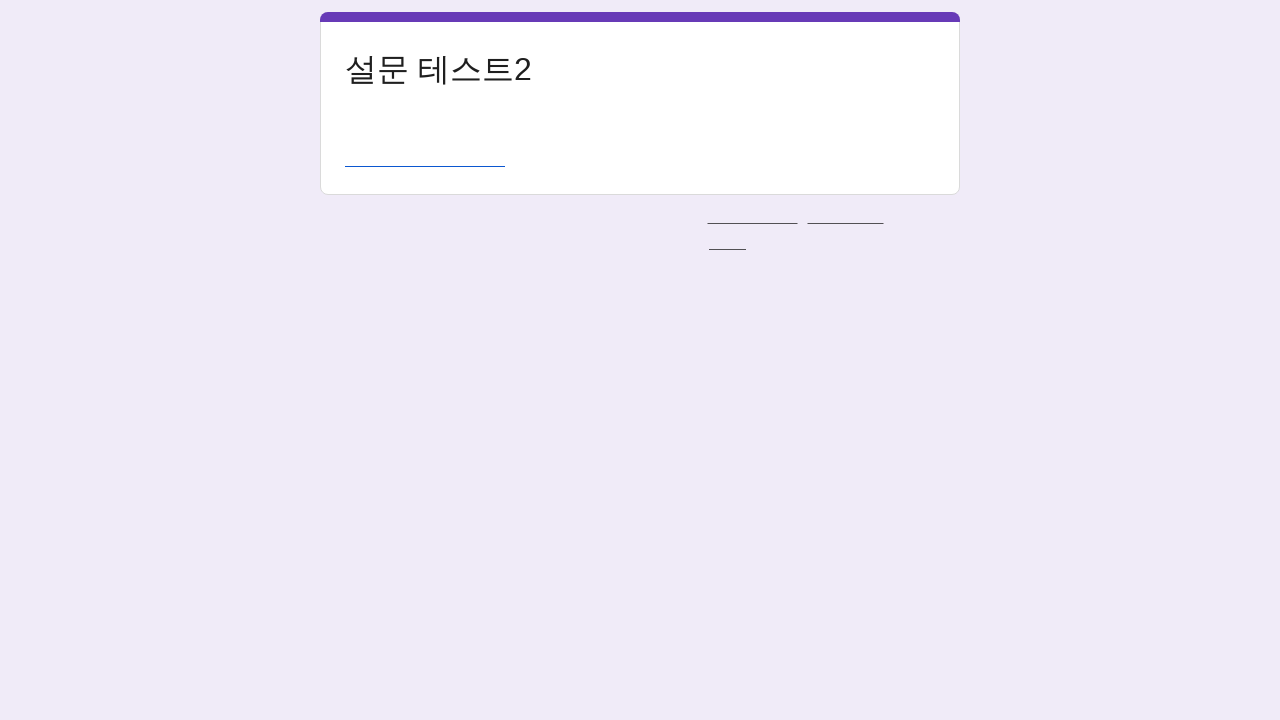

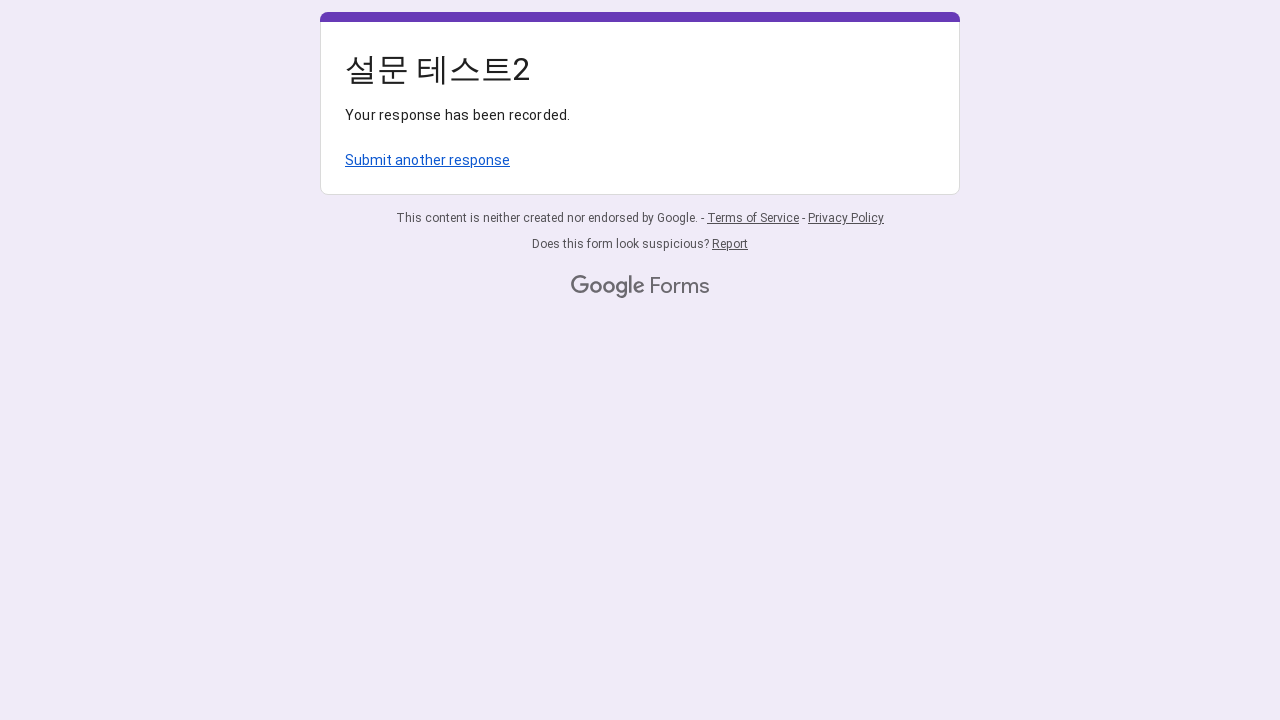